Navigates to a Selenium practice page and clicks on the third link that has the text "Click this link to start new Tab" to open a new tab

Starting URL: http://seleniumpractise.blogspot.com/2017/07/multiple-window-examples.html

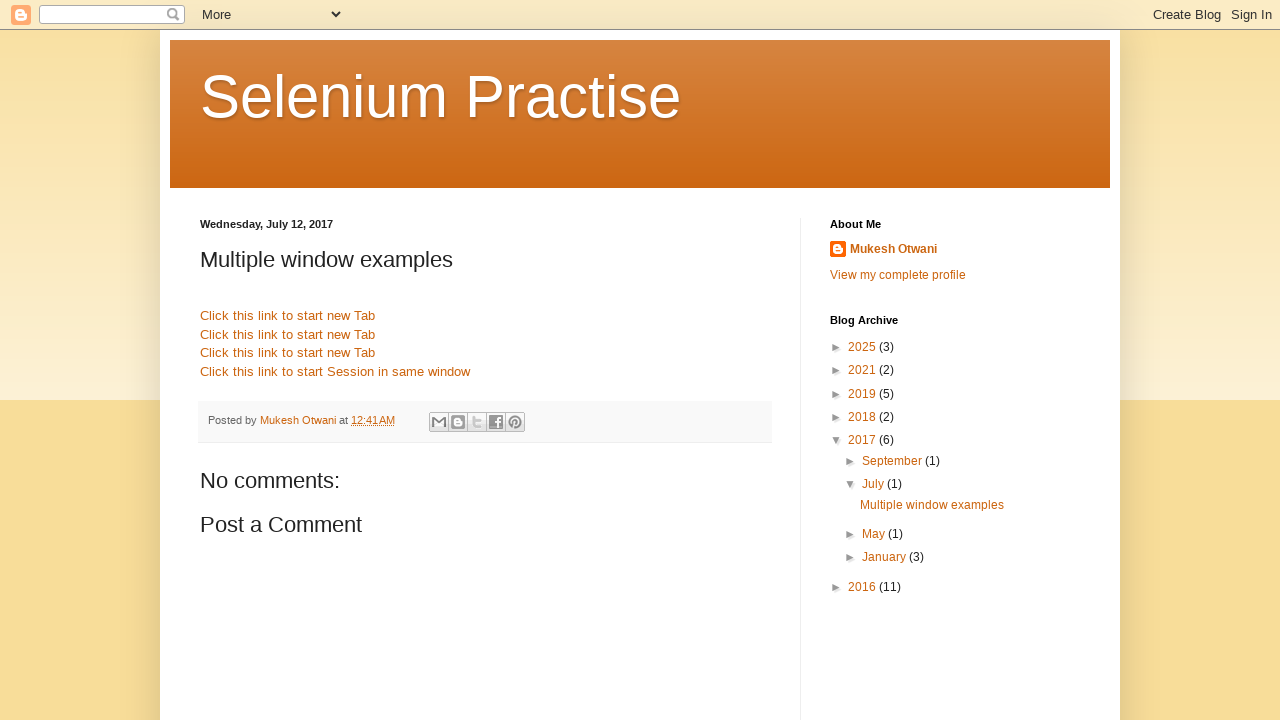

Located all links with text 'Click this link to start new Tab'
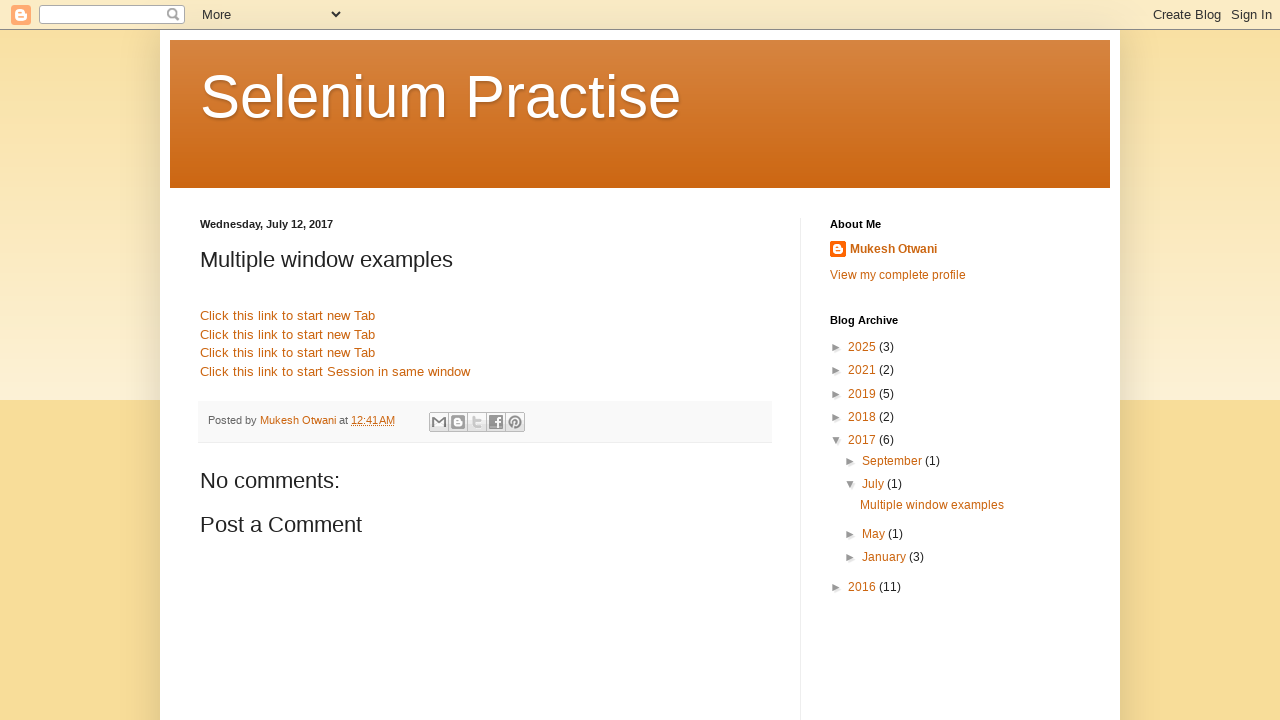

Clicked the third link to open new tab at (288, 353) on xpath=//a[text()=' Click this link to start new Tab '] >> nth=2
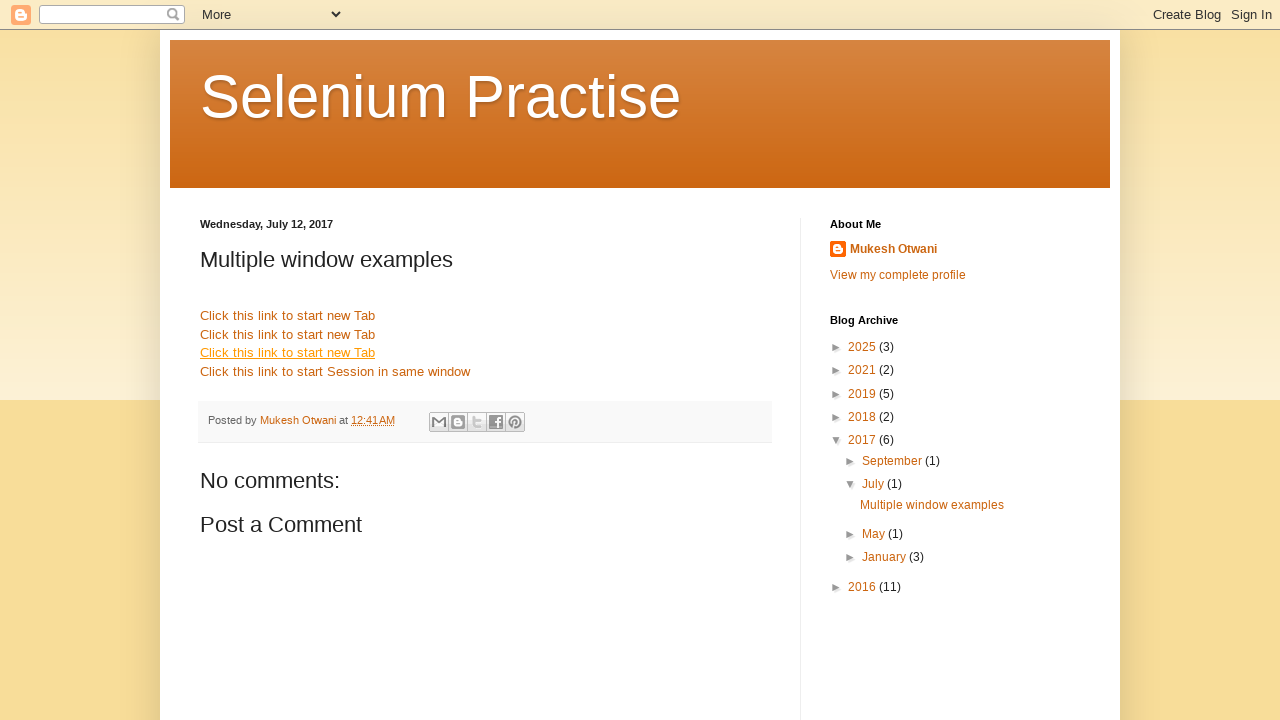

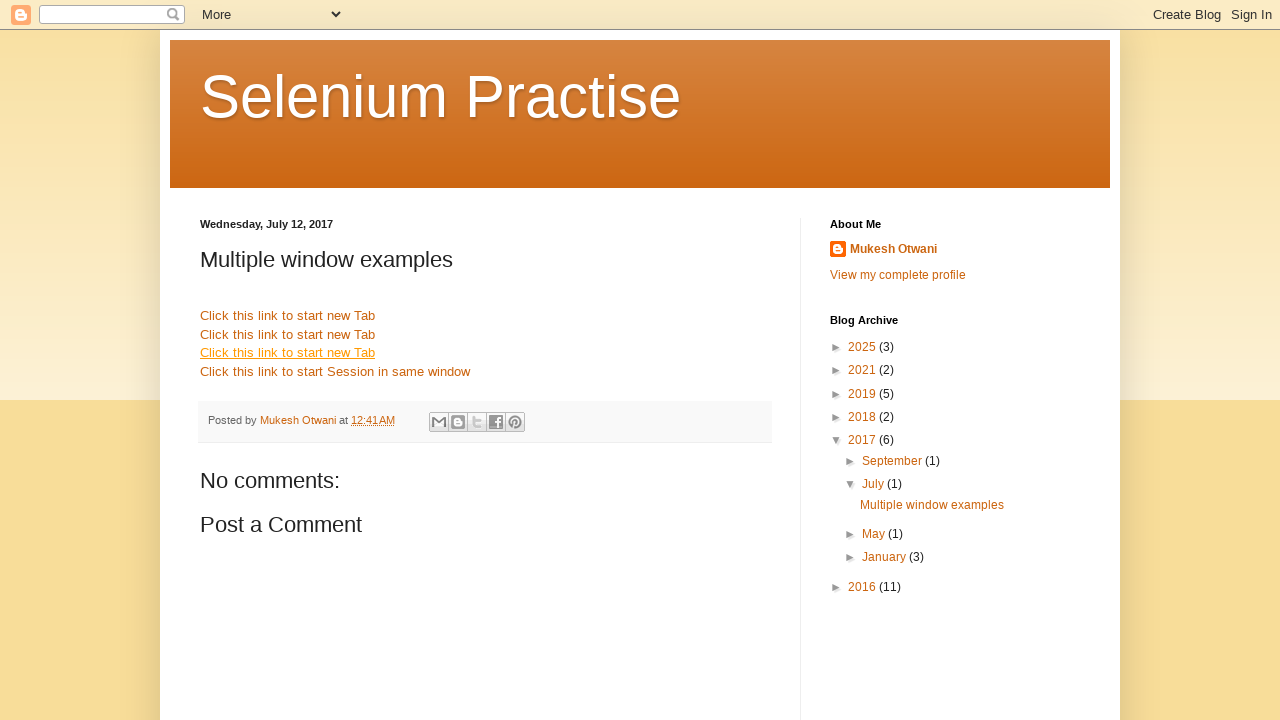